Tests window handling functionality by opening dropdown menus that create new windows, iterating through them, and then returning to the parent window

Starting URL: http://www.interviewbit.com/

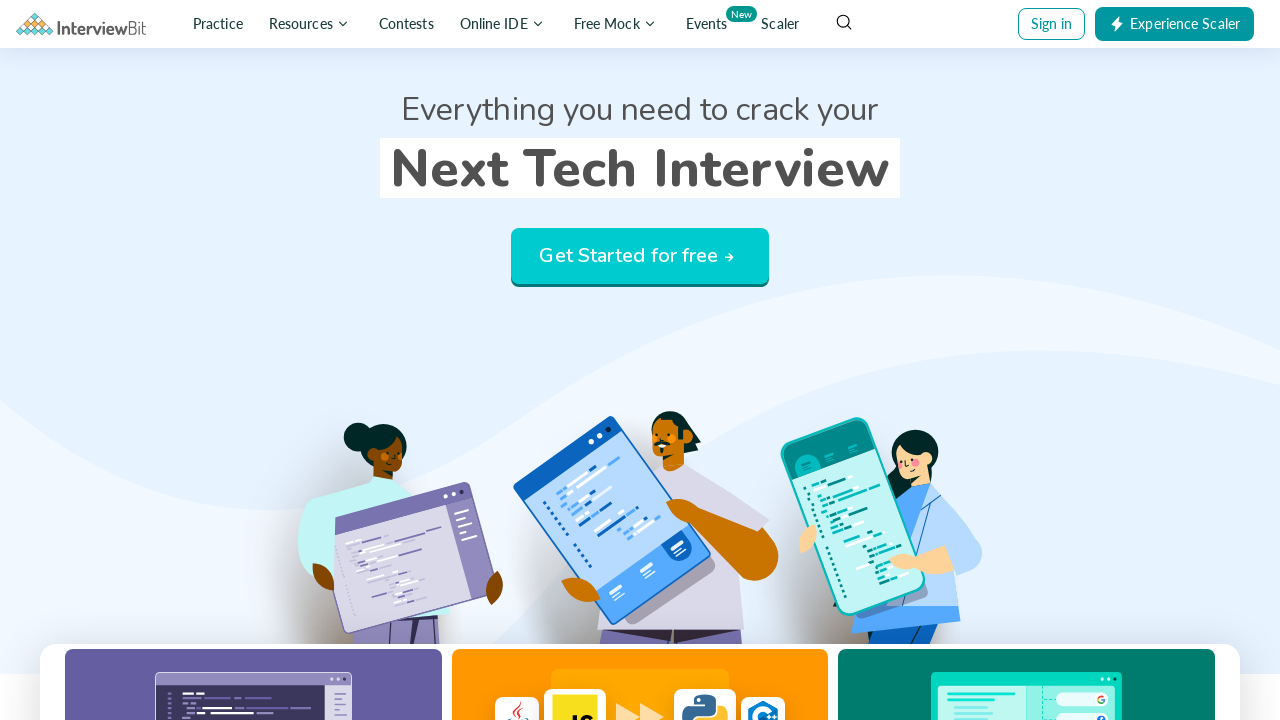

Waited 3 seconds for page to load
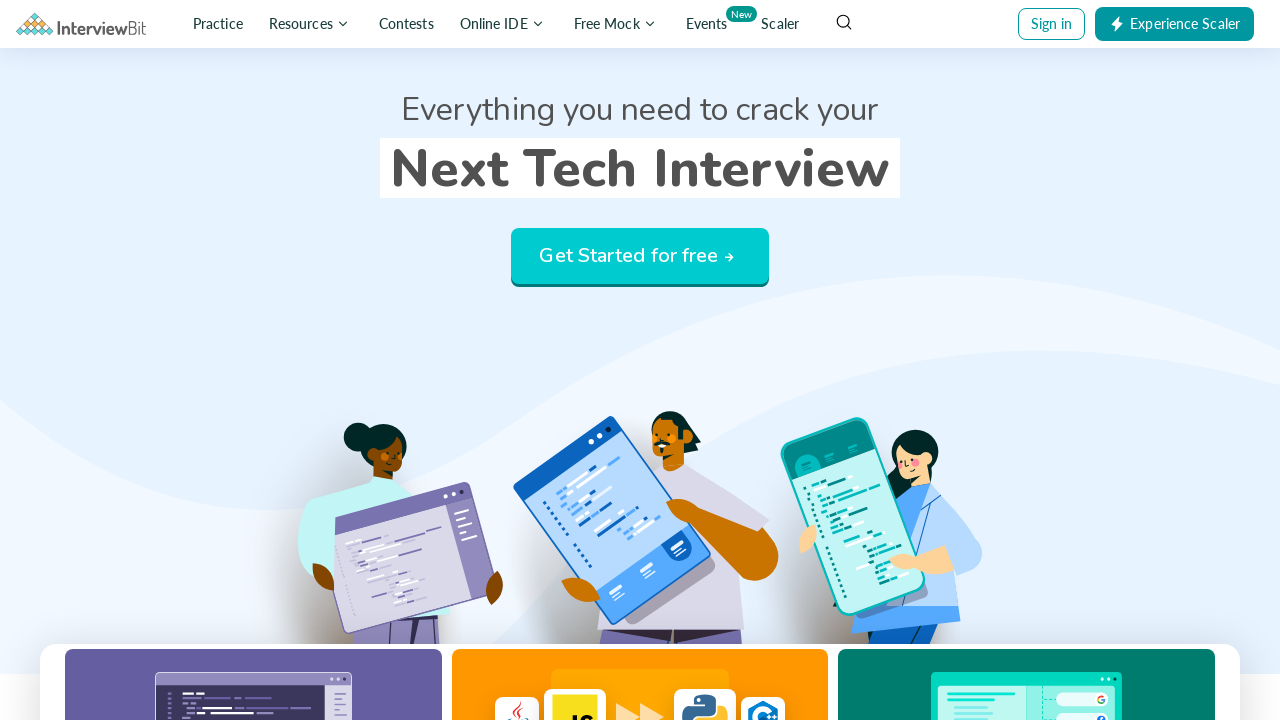

Stored main page context
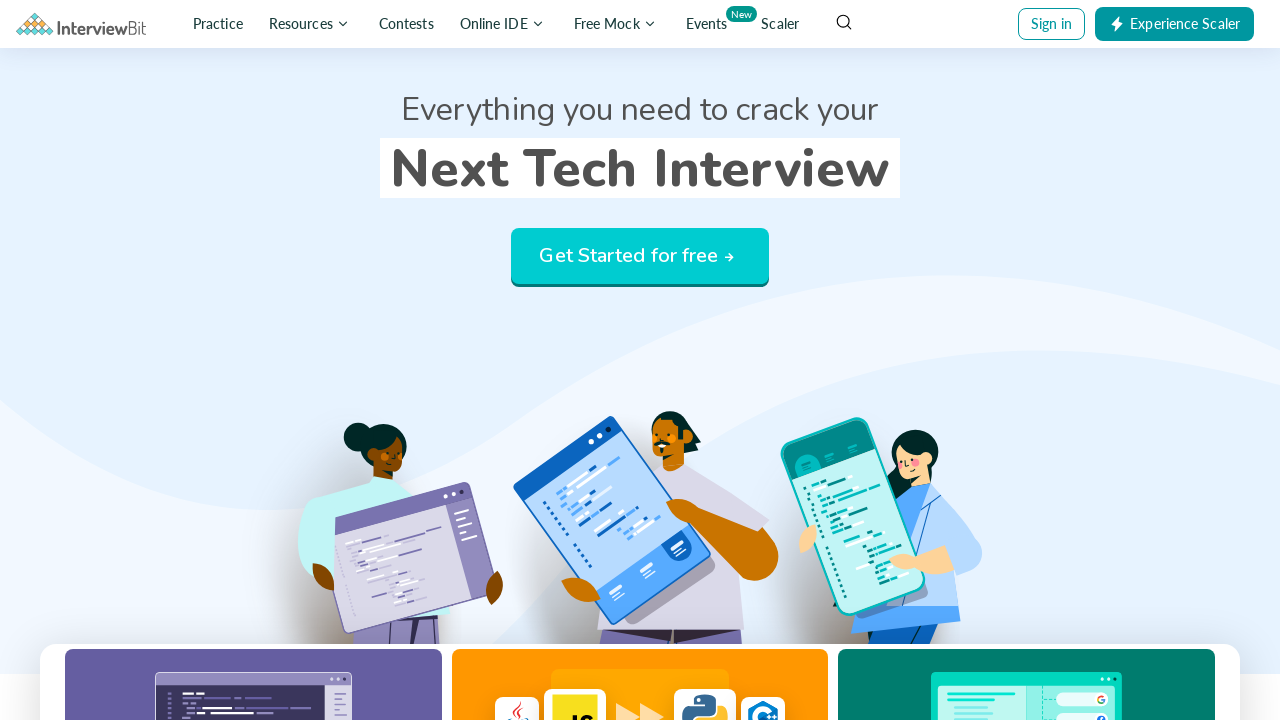

Clicked on the third dropdown chevron at (650, 24) on (//span[@class='icon-chevron-down'])[3]
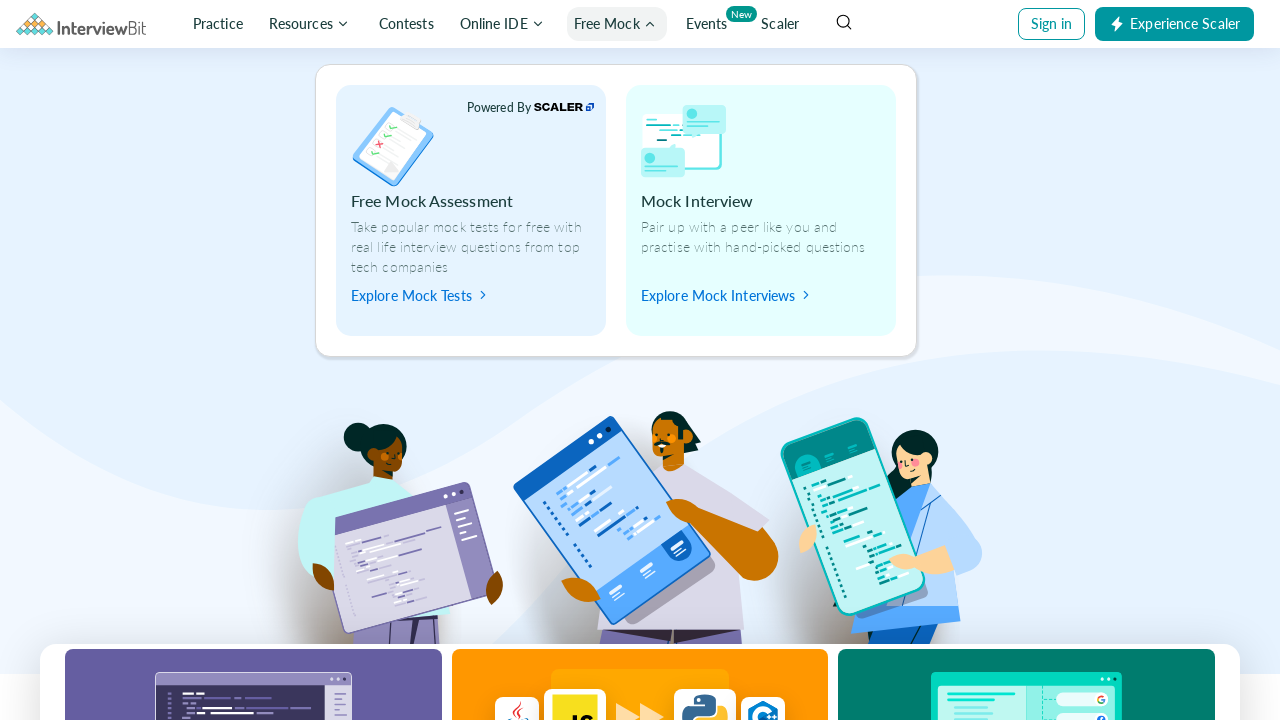

Clicked header dropdown to open new window/tab at (432, 201) on #header-dropdown-heading
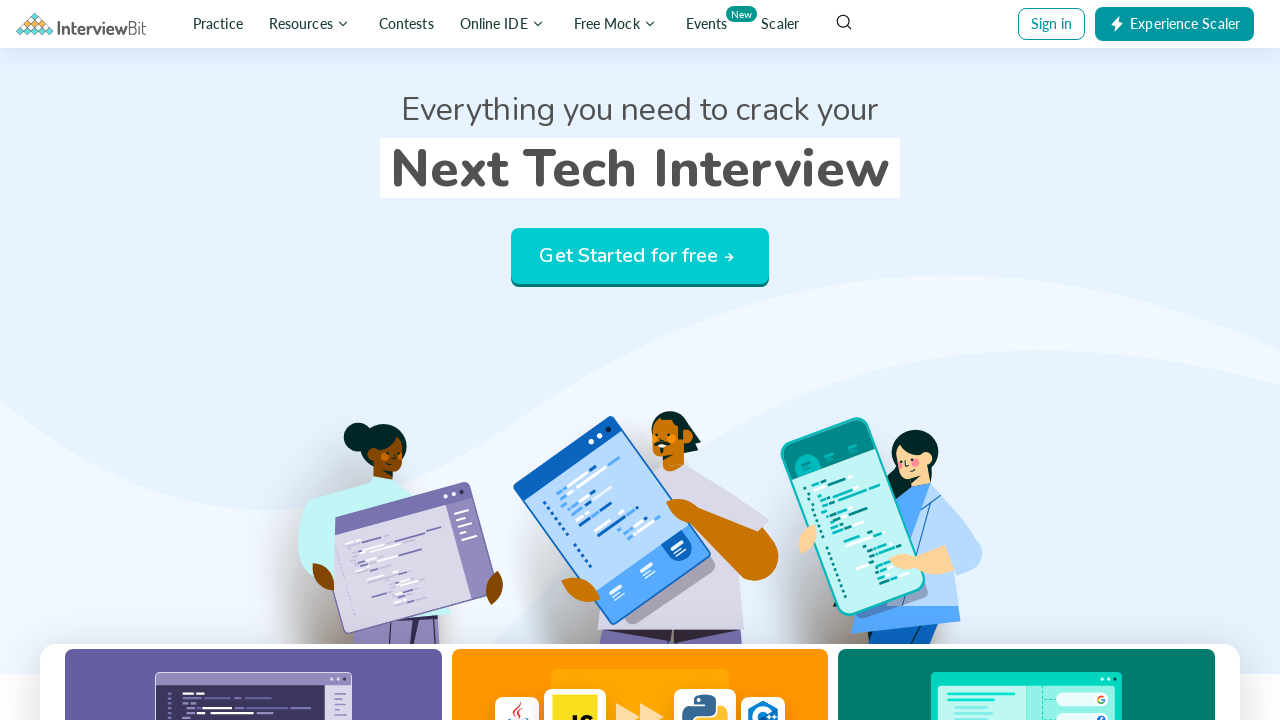

Retrieved all open pages from context
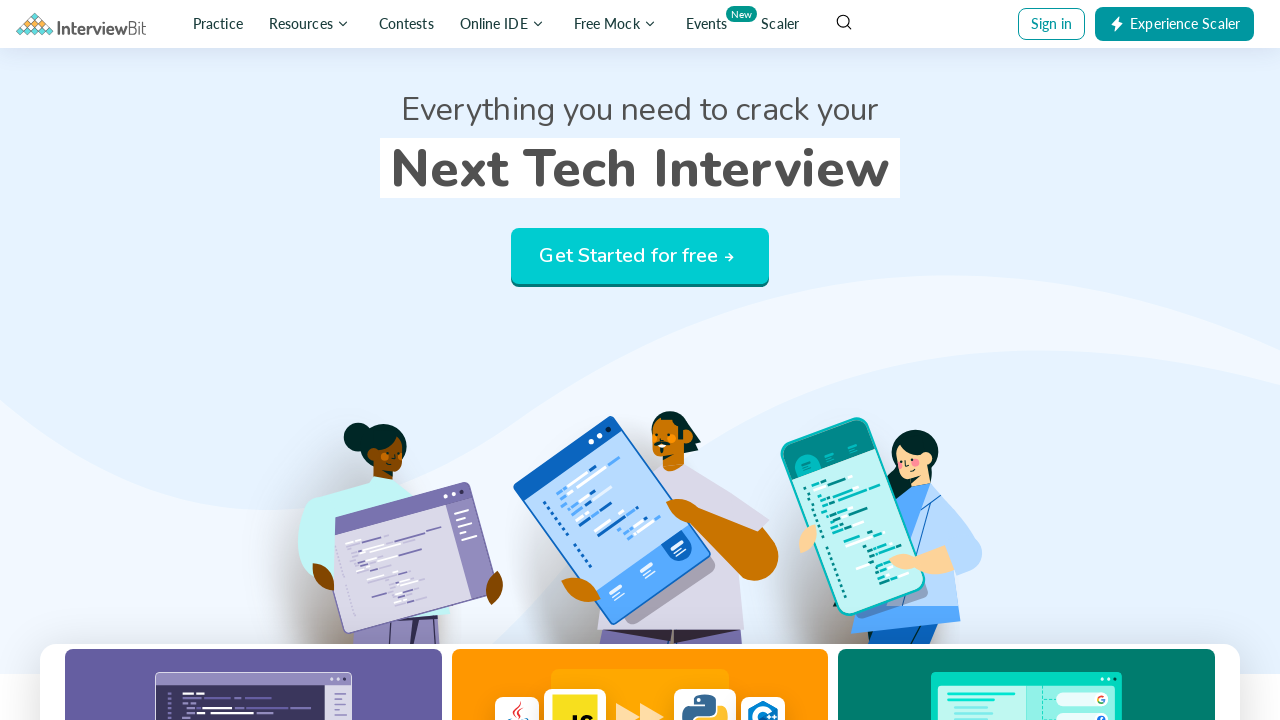

Returned to main page window
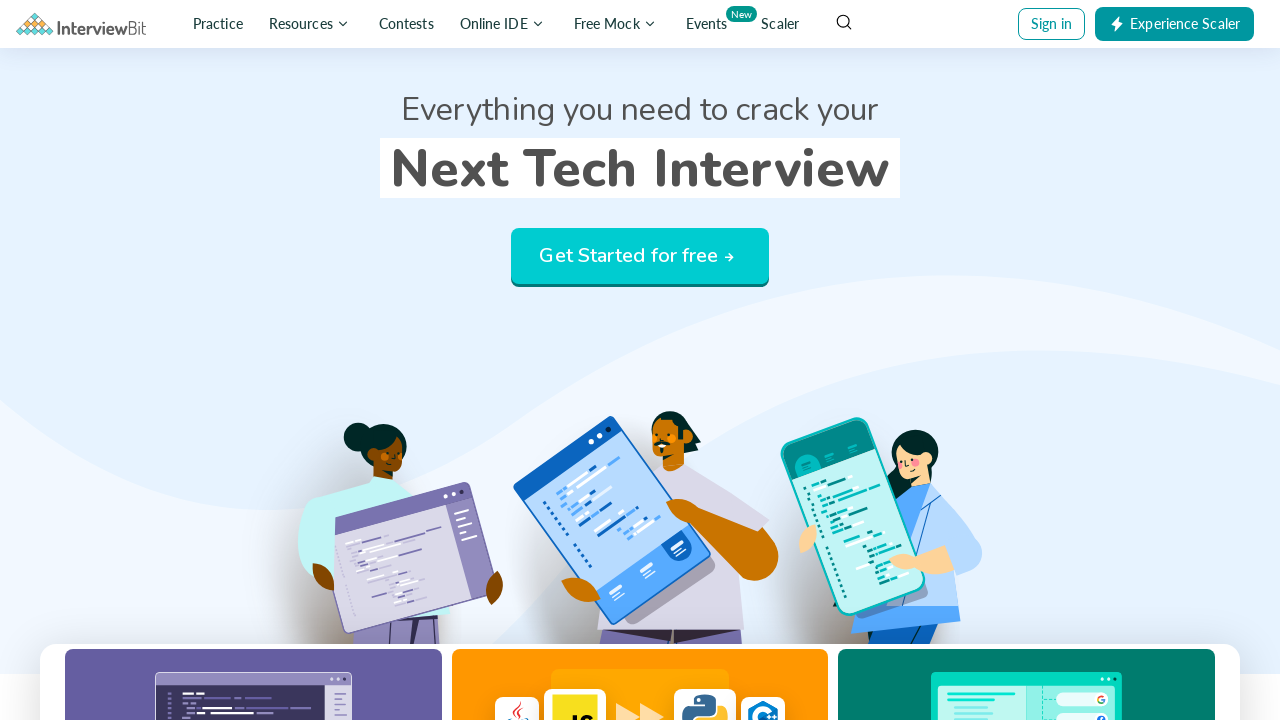

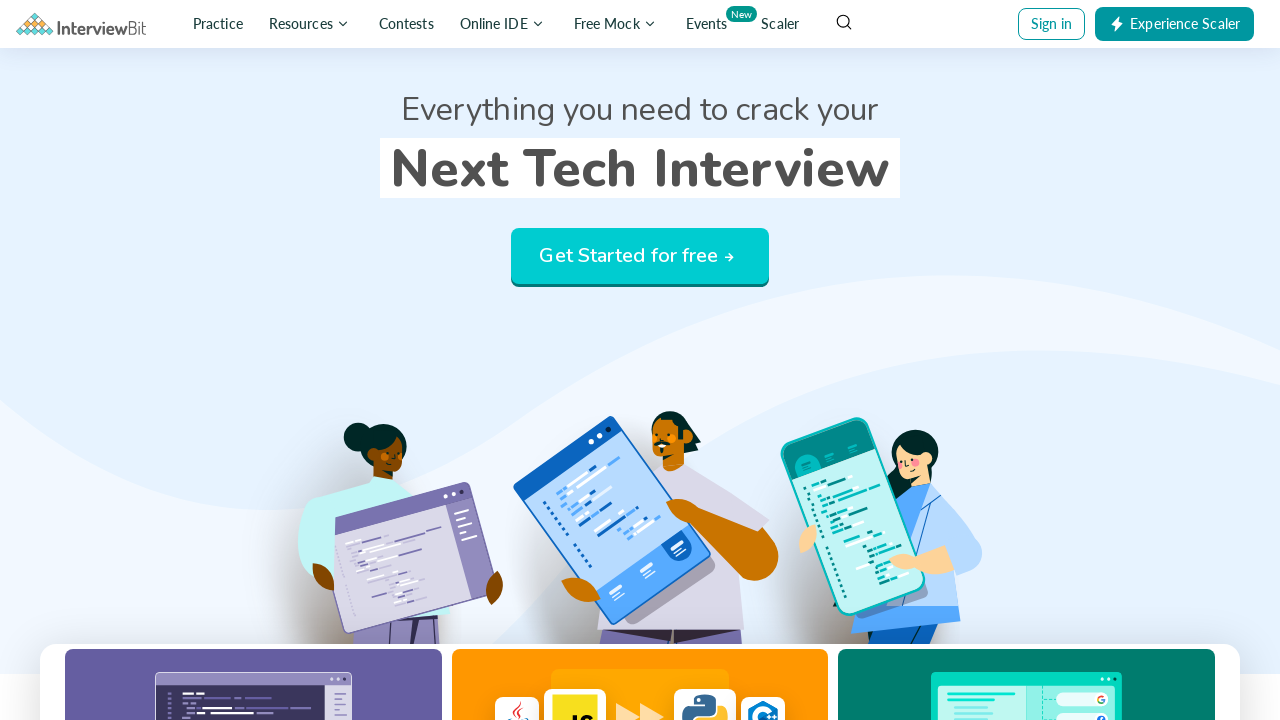